Tests window handling by clicking a link that opens a new window, extracting text from it, and switching back to the parent window

Starting URL: https://rahulshettyacademy.com/loginpagePractise/

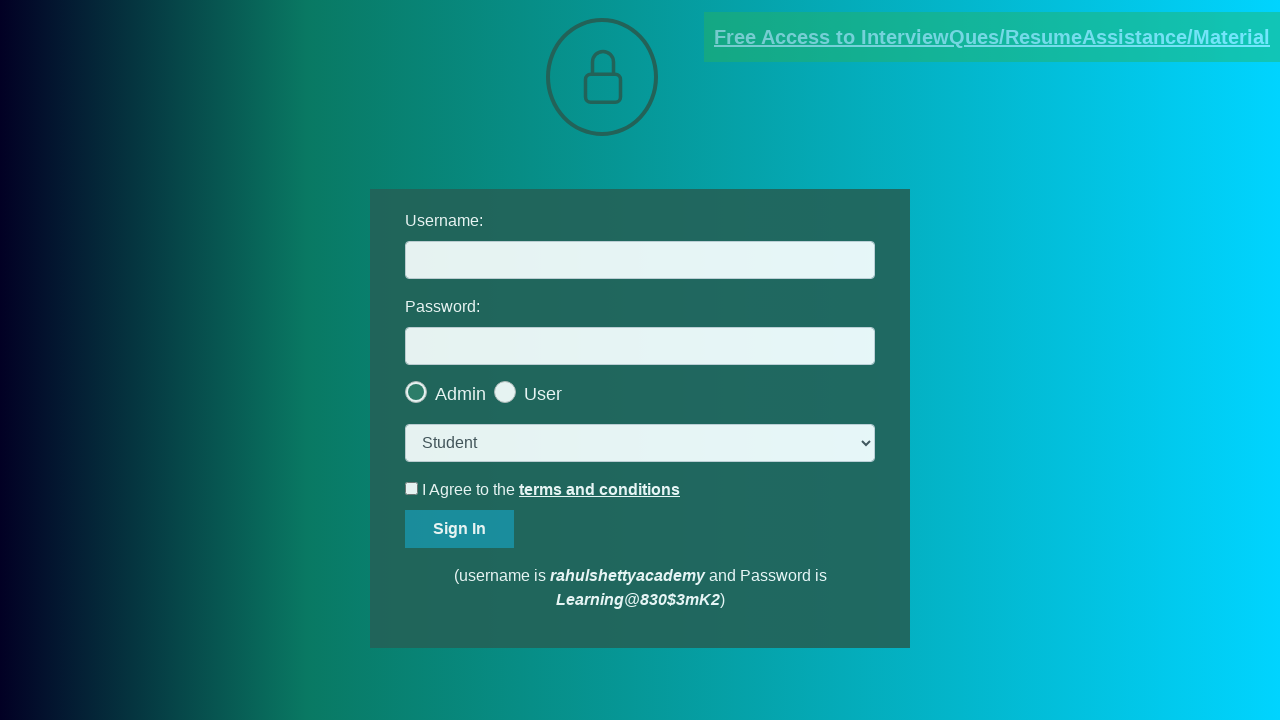

Navigated to login practice page
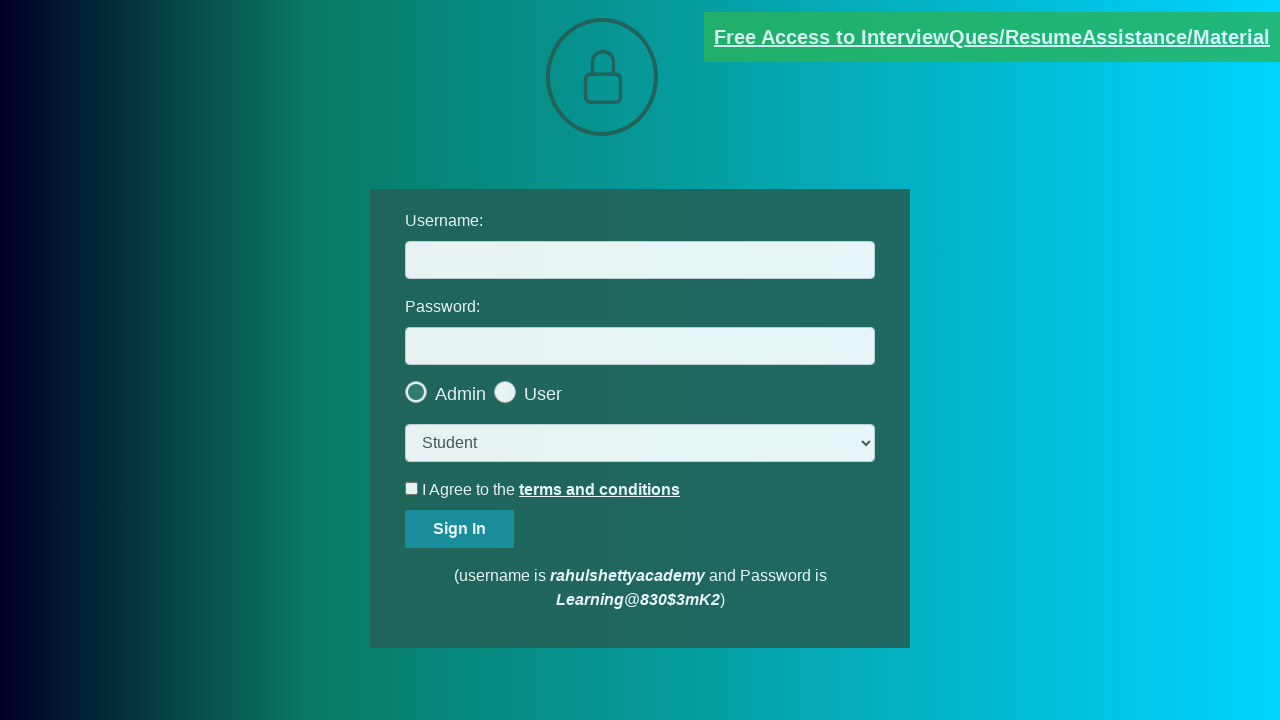

Clicked blinking text link to open new window at (992, 37) on a.blinkingText
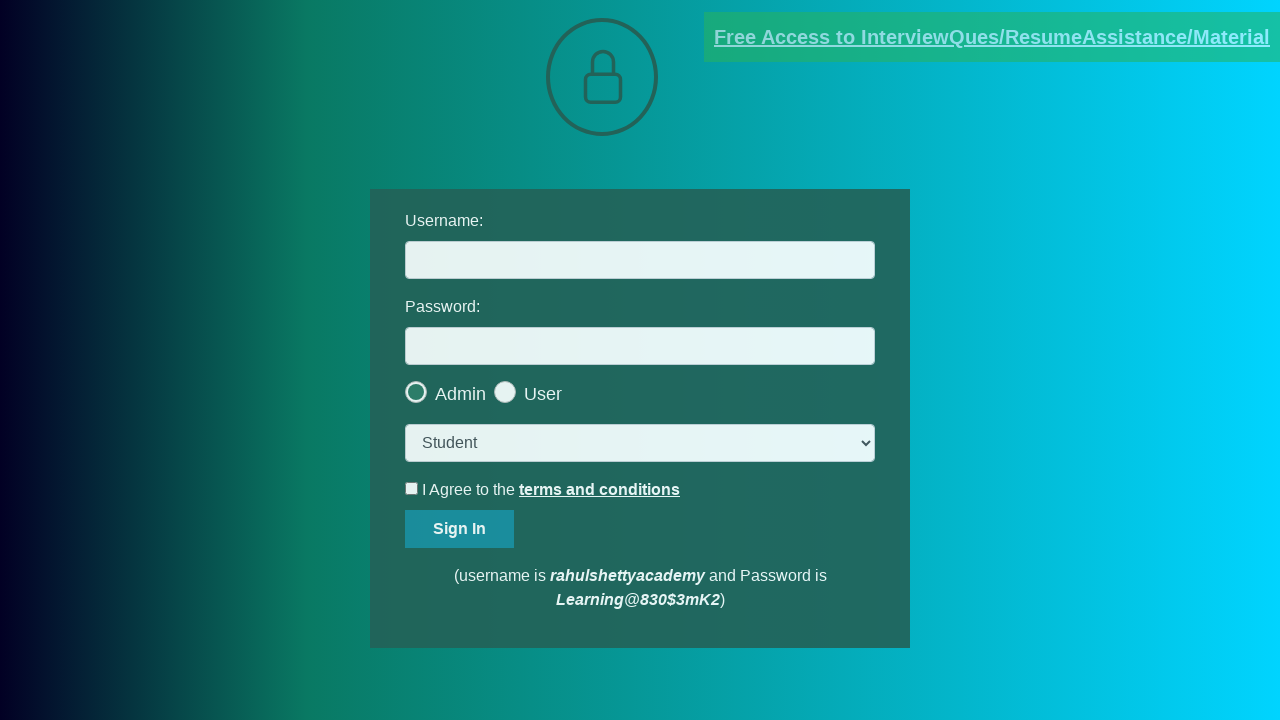

New window popup opened and captured
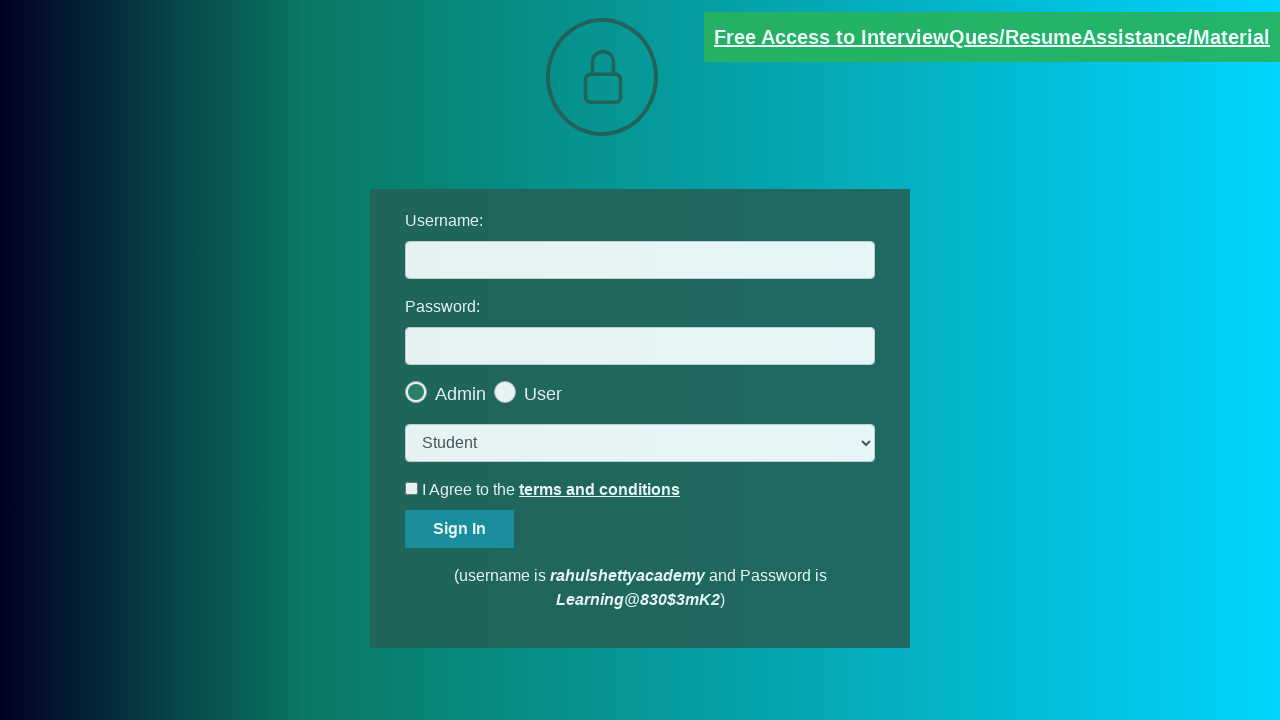

Extracted text from popup: Please email us at mentor@rahulshettyacademy.com w...
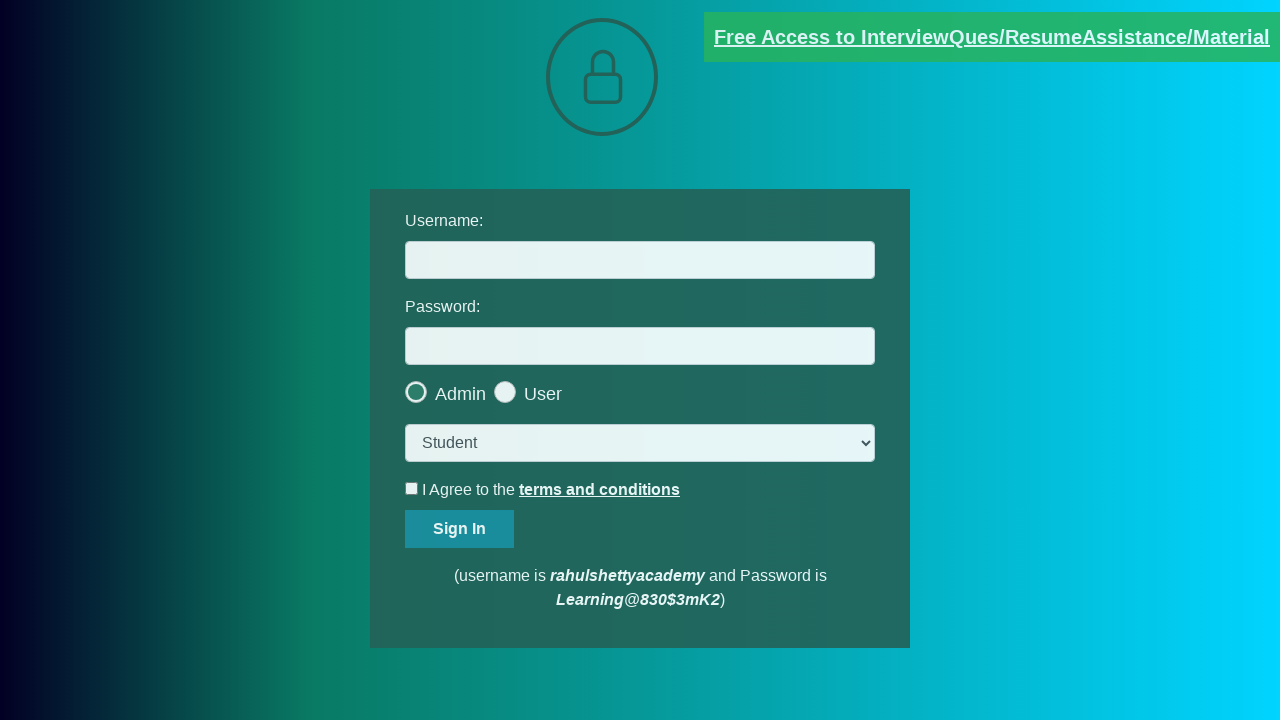

Printed extracted text from popup
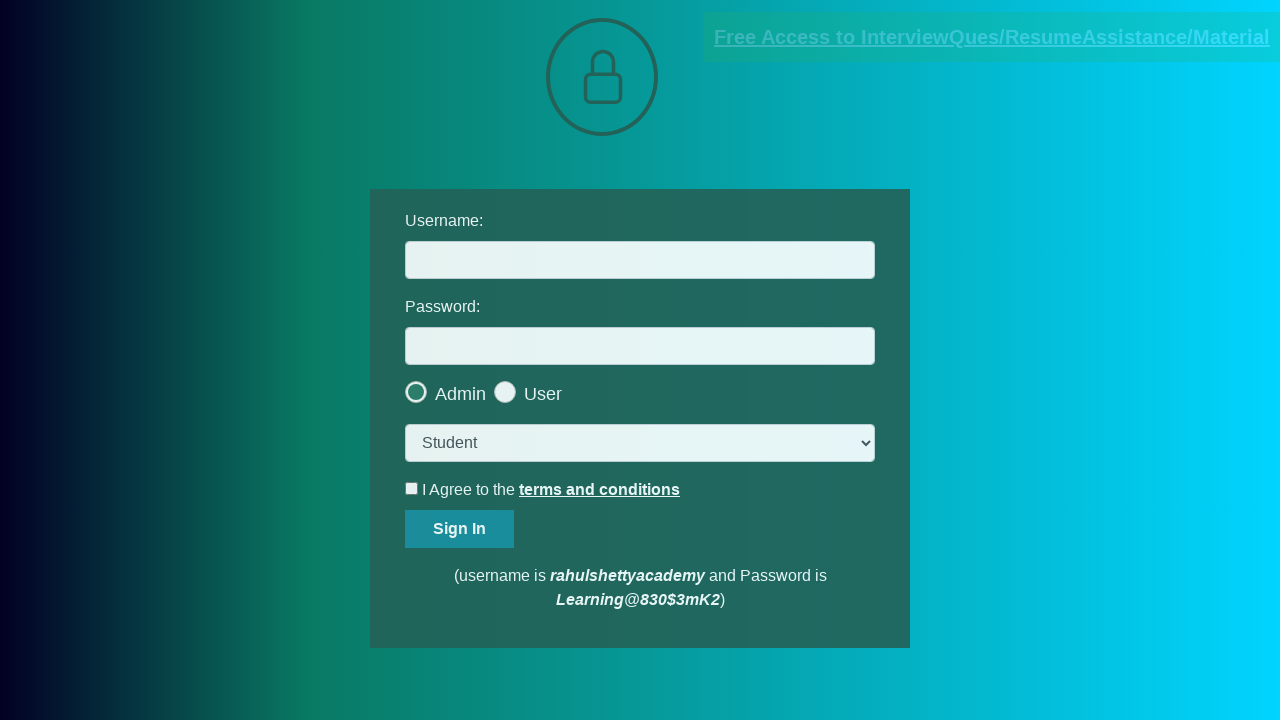

Extracted email address: mentor@rahulshettyacademy.com
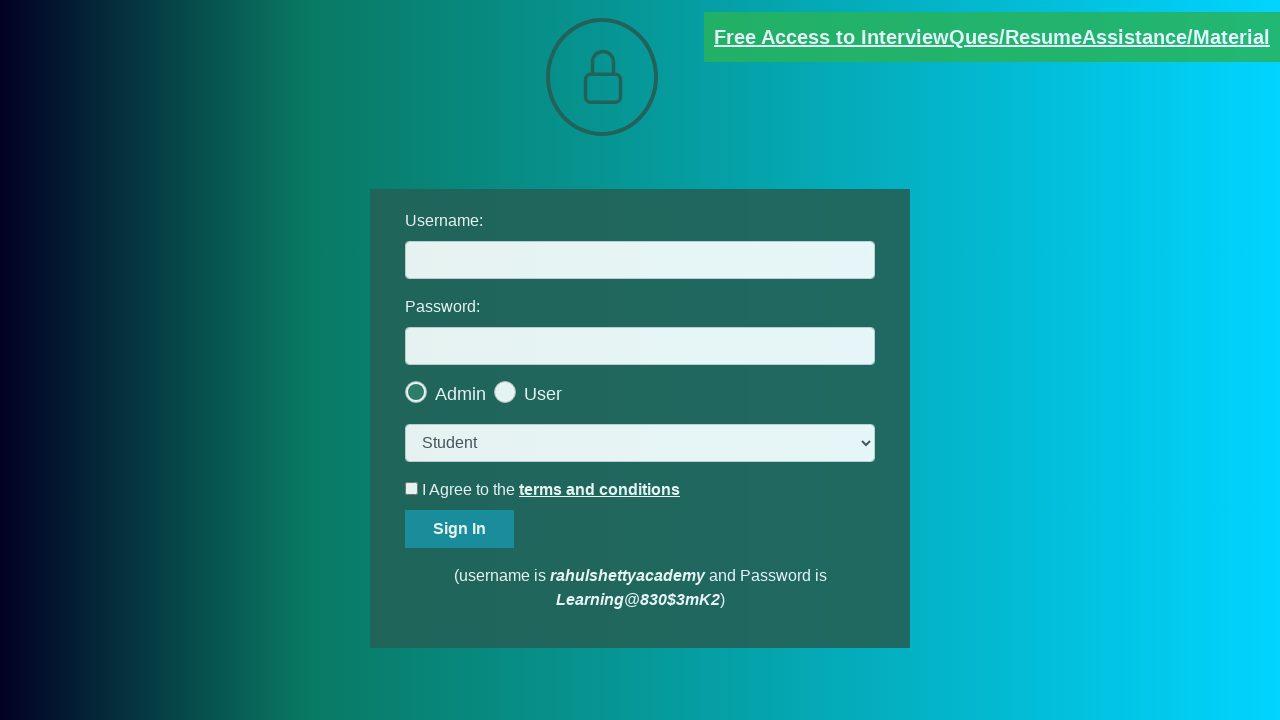

Printed extracted email address
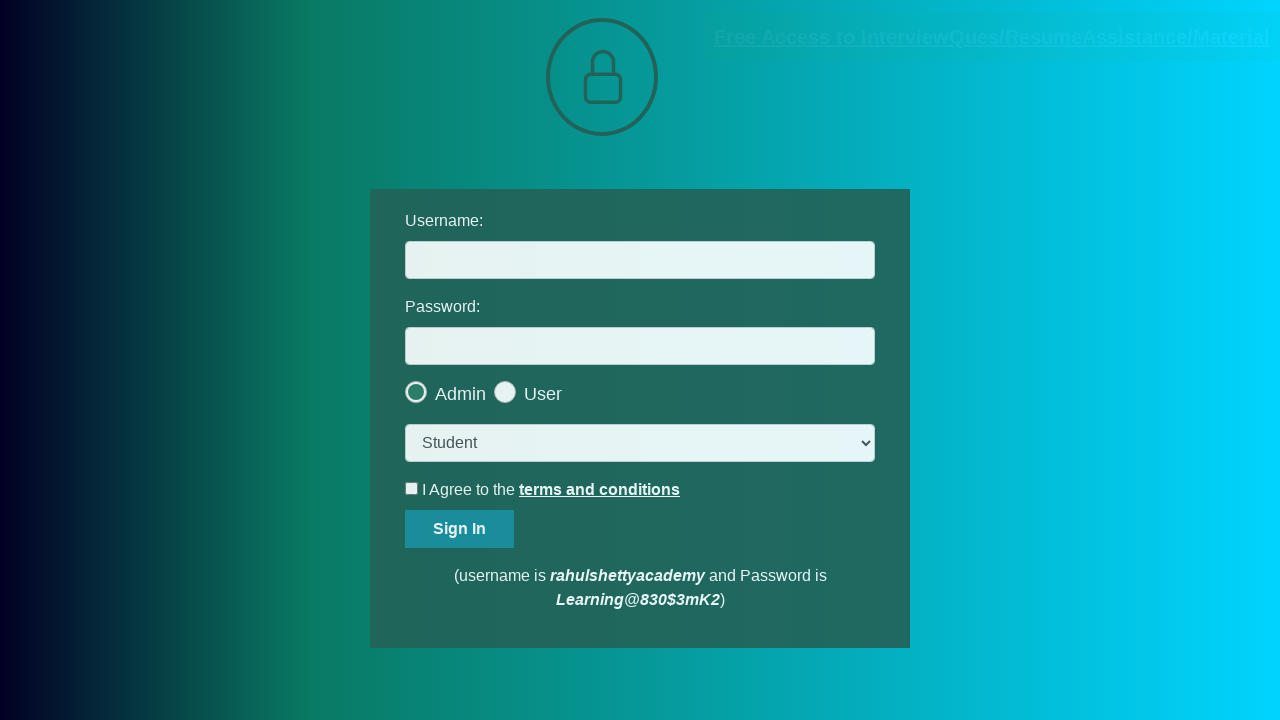

Popup closed, context returned to parent window
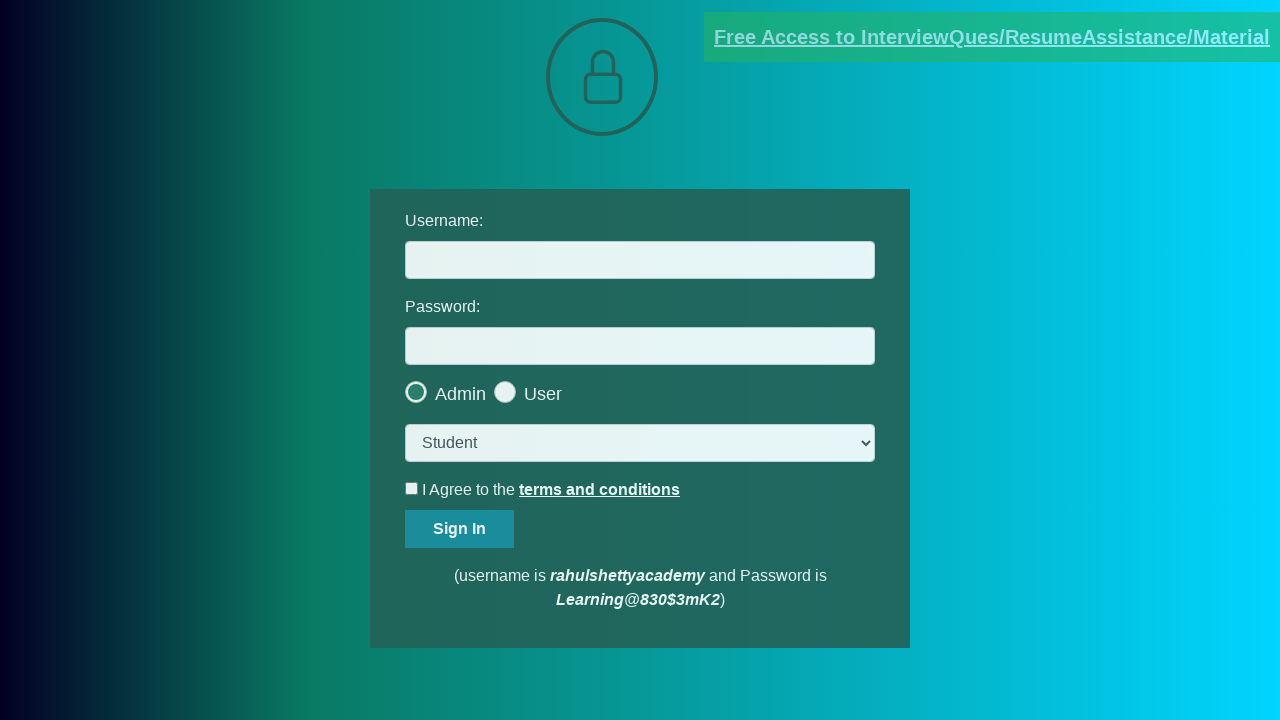

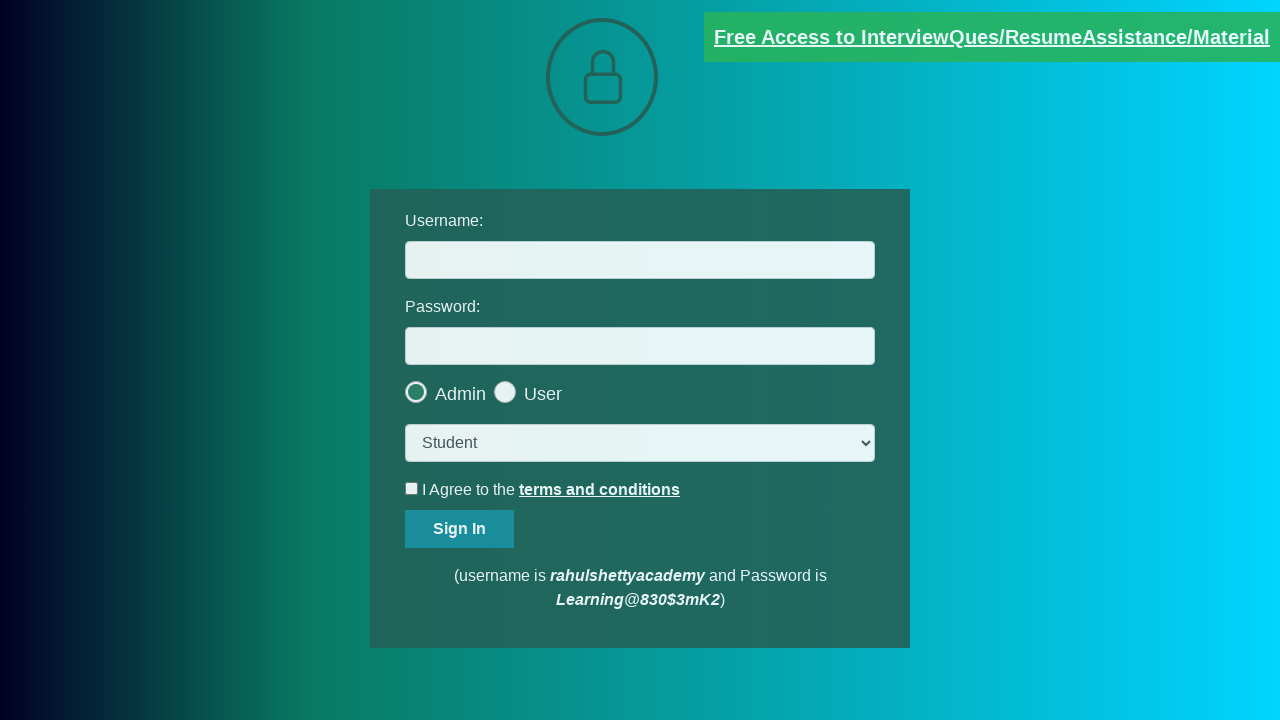